Tests that entered text is trimmed when editing a todo

Starting URL: https://demo.playwright.dev/todomvc

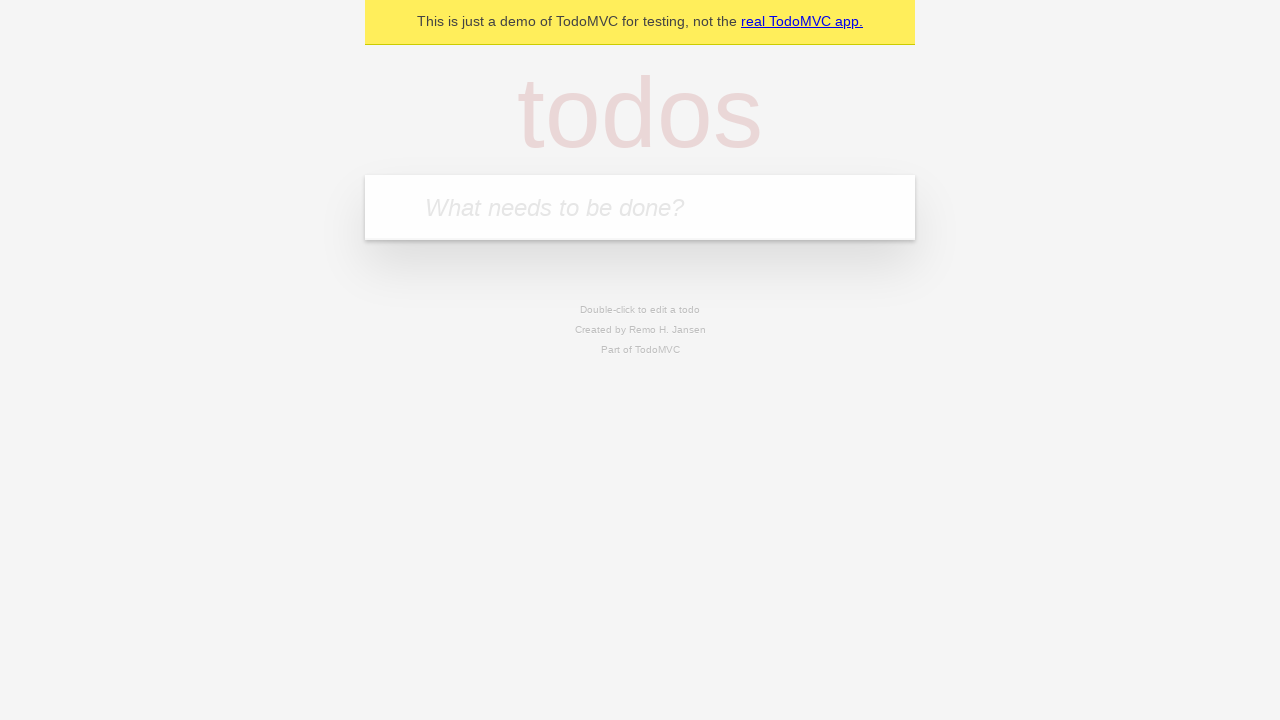

Filled new todo input with 'buy some cheese' on internal:attr=[placeholder="What needs to be done?"i]
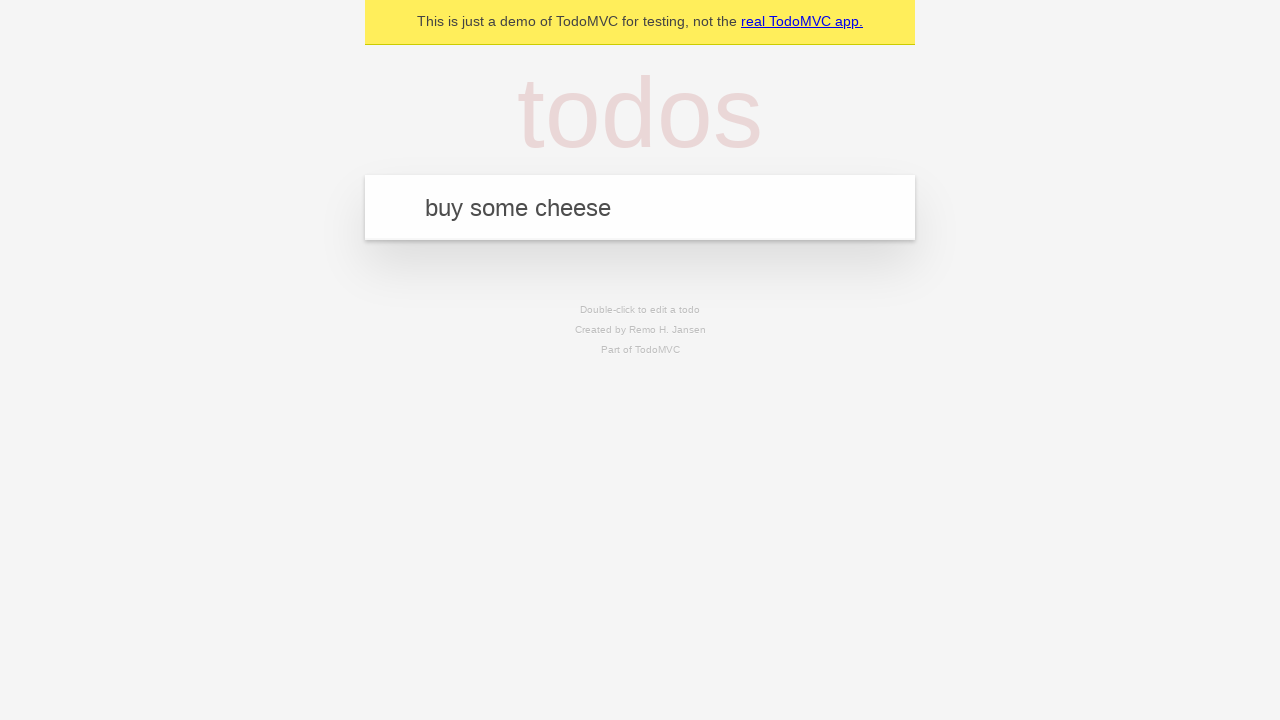

Pressed Enter to add todo 'buy some cheese' on internal:attr=[placeholder="What needs to be done?"i]
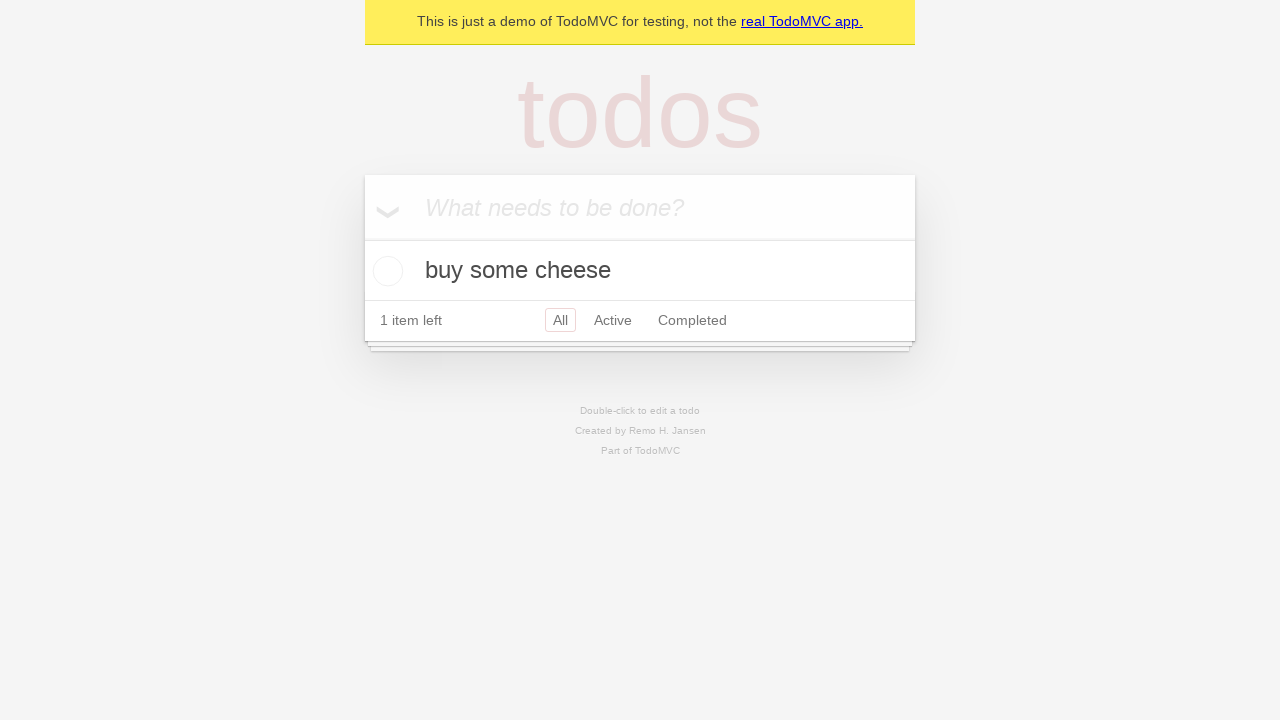

Filled new todo input with 'feed the cat' on internal:attr=[placeholder="What needs to be done?"i]
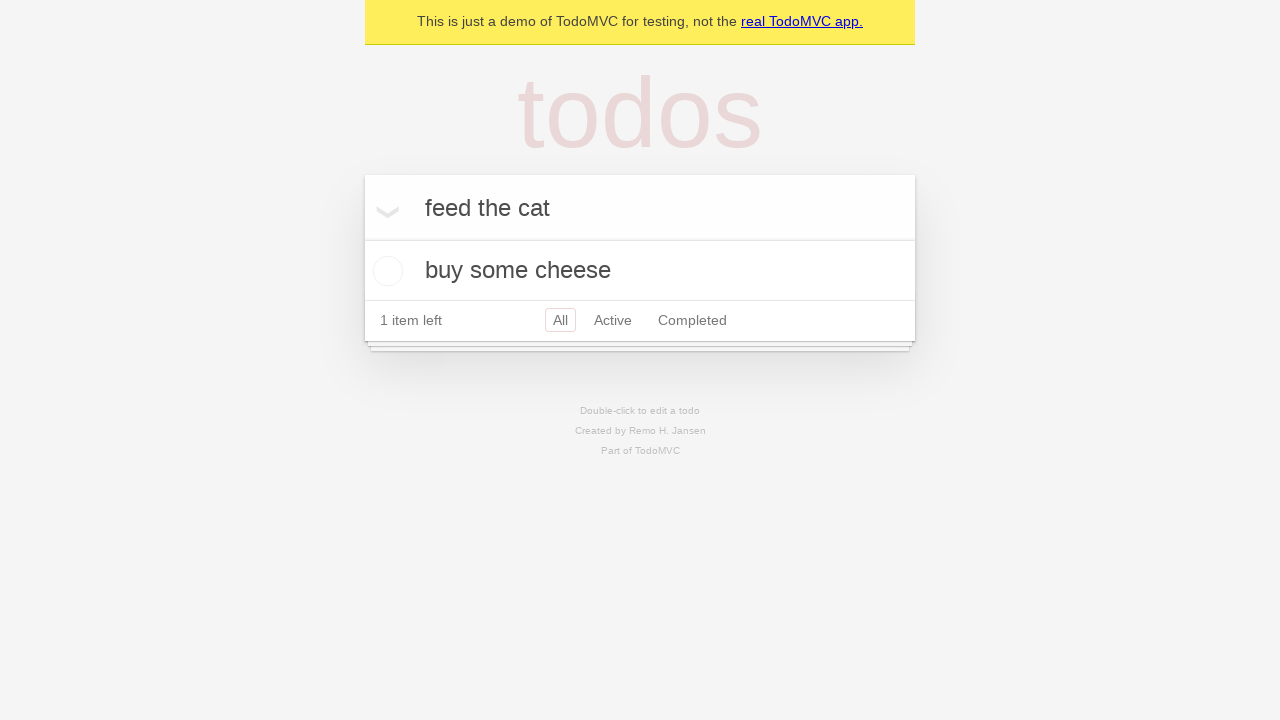

Pressed Enter to add todo 'feed the cat' on internal:attr=[placeholder="What needs to be done?"i]
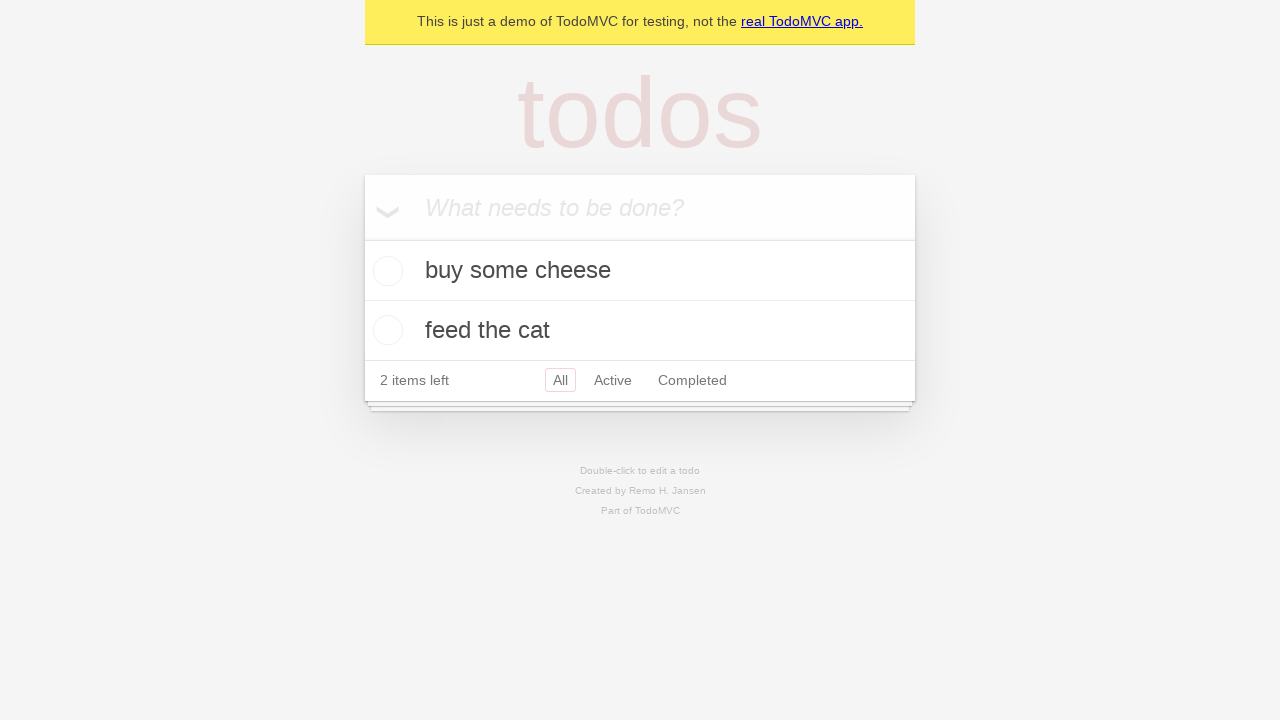

Filled new todo input with 'book a doctors appointment' on internal:attr=[placeholder="What needs to be done?"i]
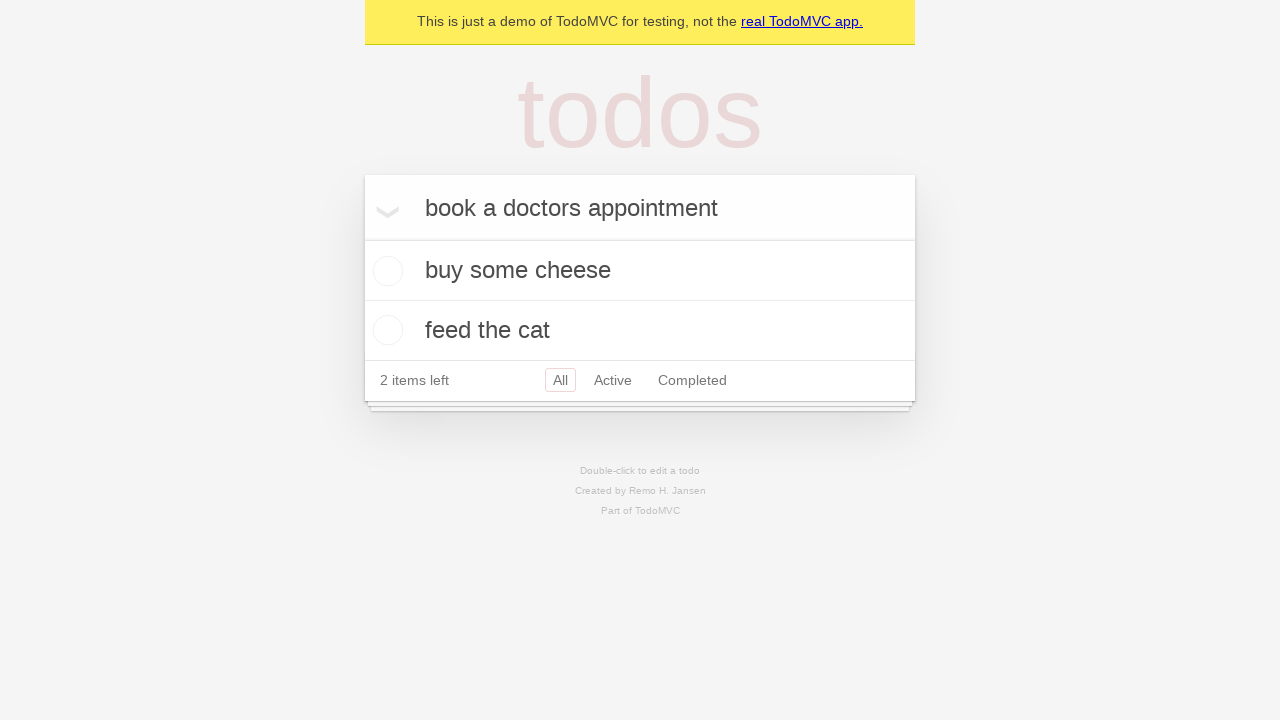

Pressed Enter to add todo 'book a doctors appointment' on internal:attr=[placeholder="What needs to be done?"i]
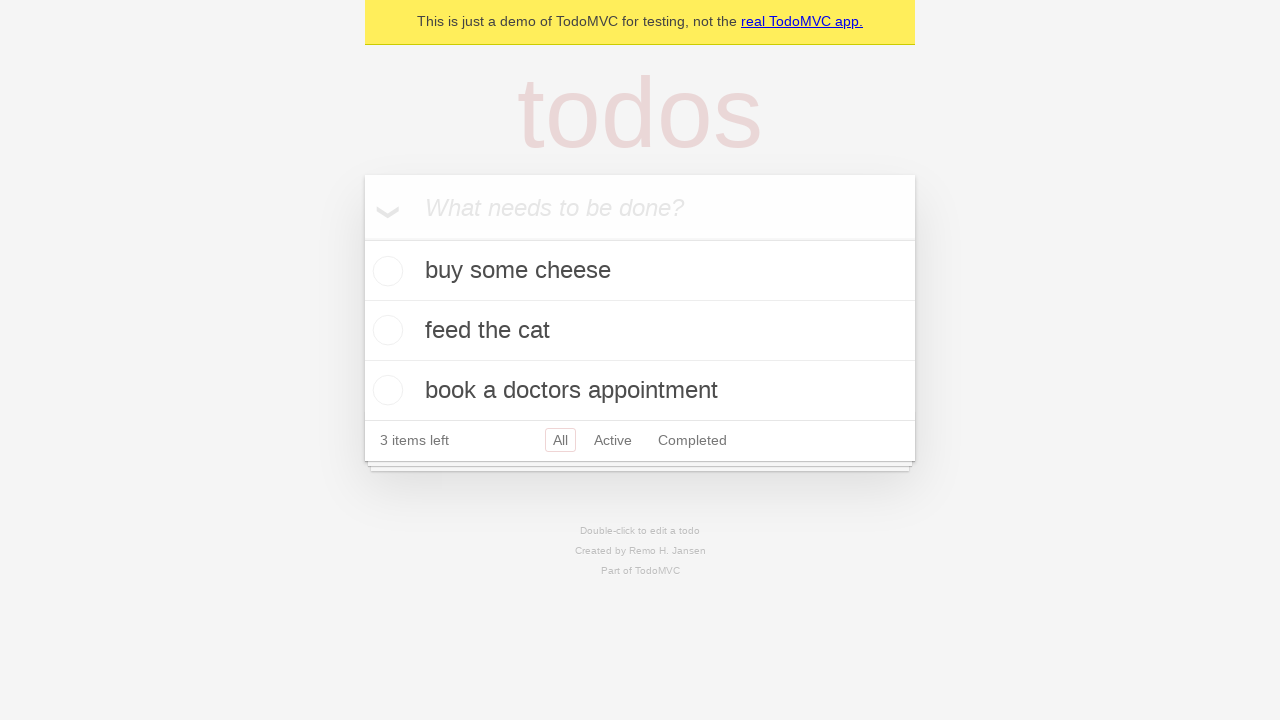

Double-clicked second todo item to enter edit mode at (640, 331) on internal:testid=[data-testid="todo-item"s] >> nth=1
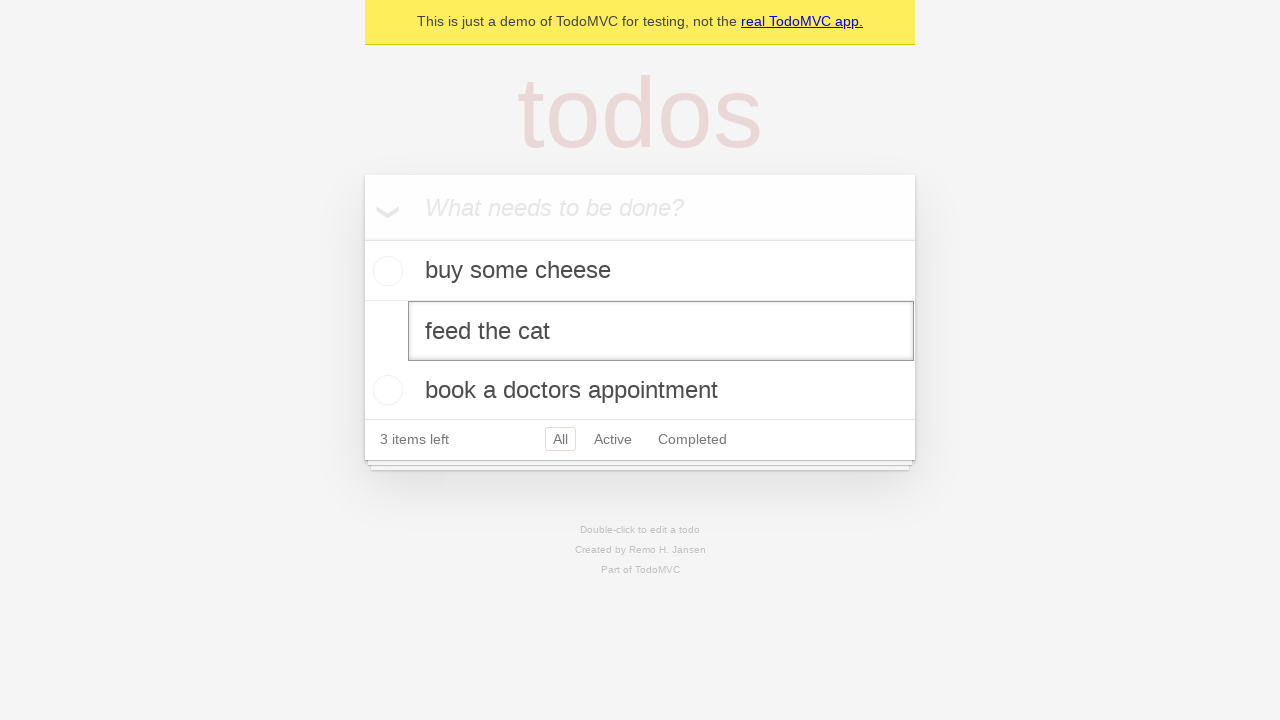

Filled edit input with text containing leading and trailing spaces on internal:testid=[data-testid="todo-item"s] >> nth=1 >> internal:role=textbox[nam
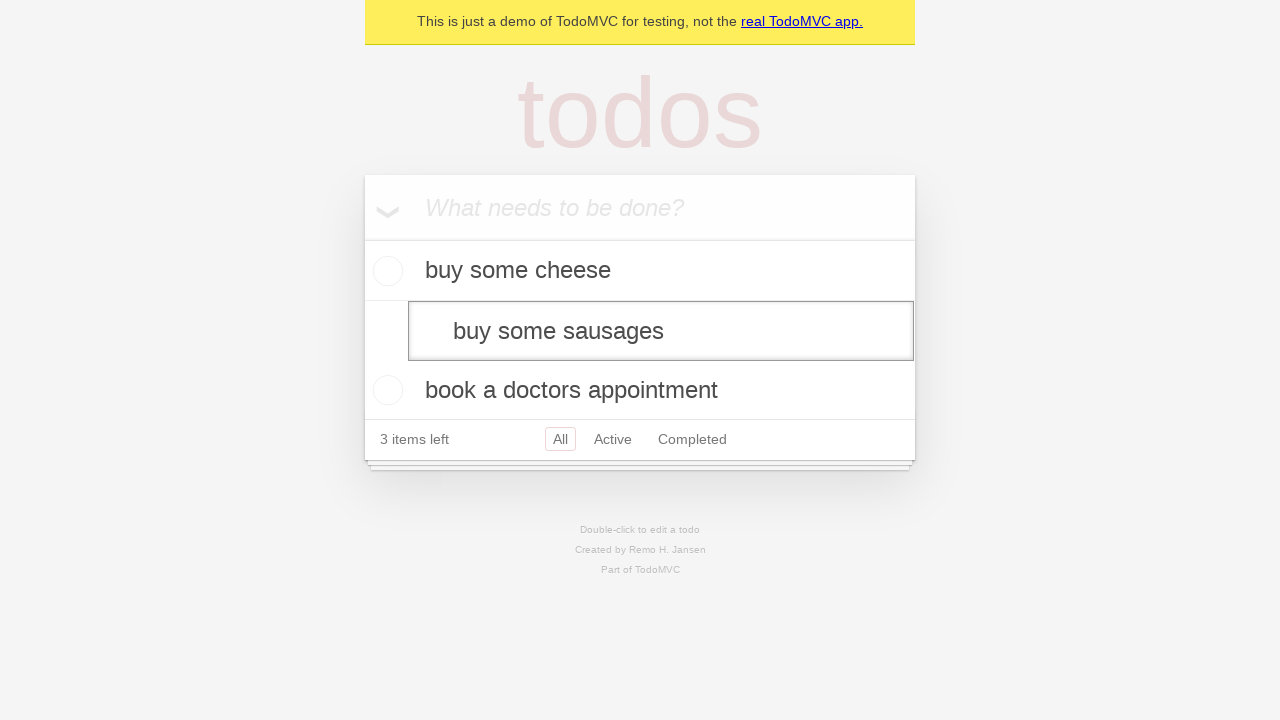

Pressed Enter to submit edited todo - text should be trimmed on internal:testid=[data-testid="todo-item"s] >> nth=1 >> internal:role=textbox[nam
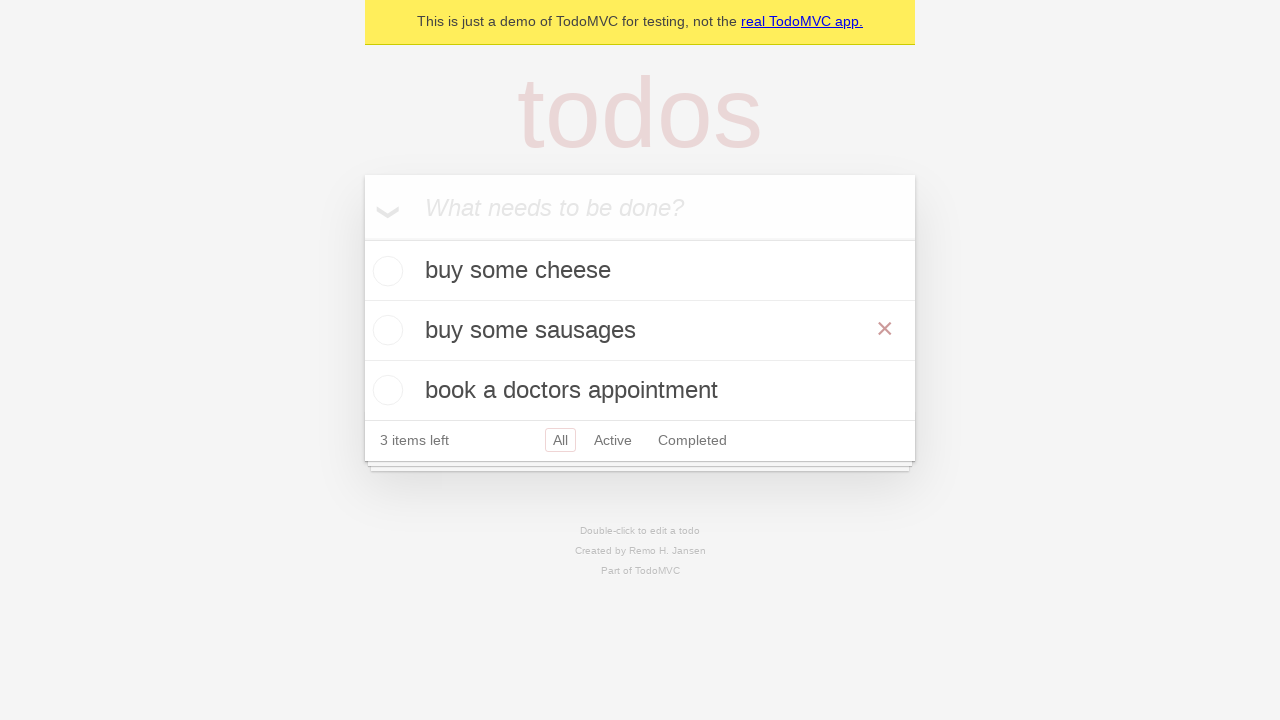

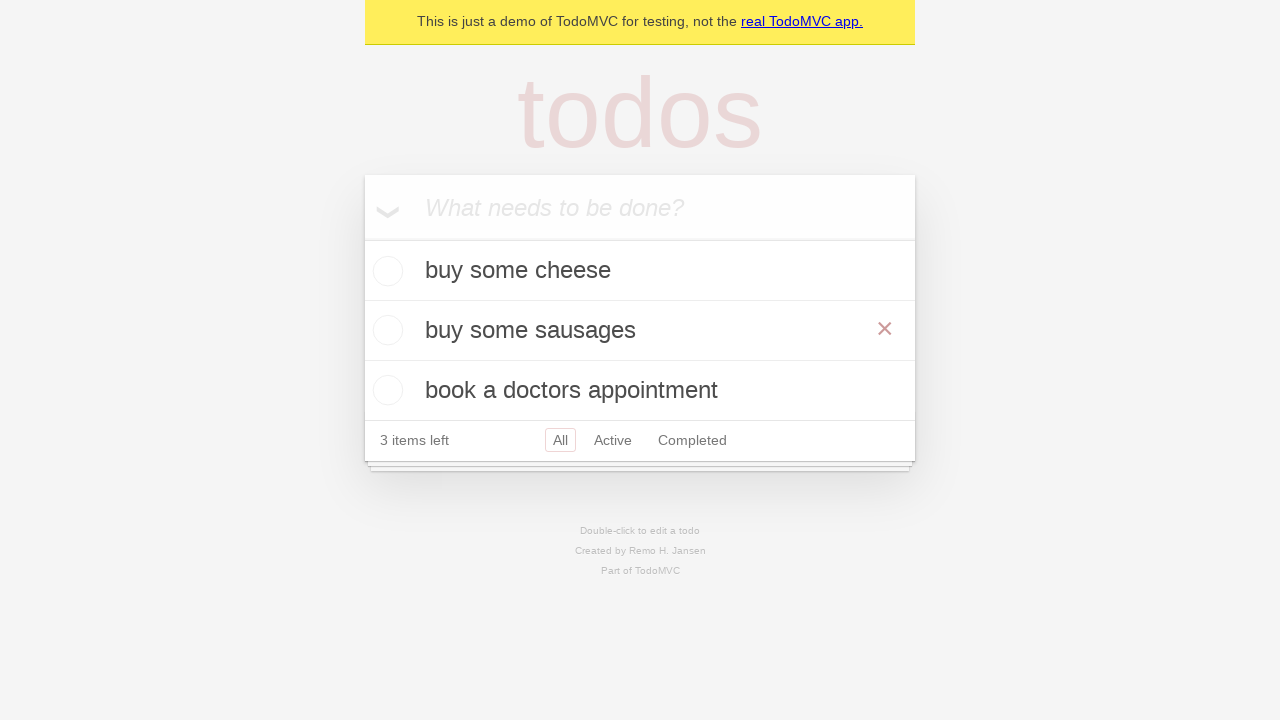